Tests basic browser navigation by visiting Tesla.com and using back/forward navigation controls. Note: In a clean browser session, back navigation will have no effect since there's no browser history.

Starting URL: https://www.tesla.com

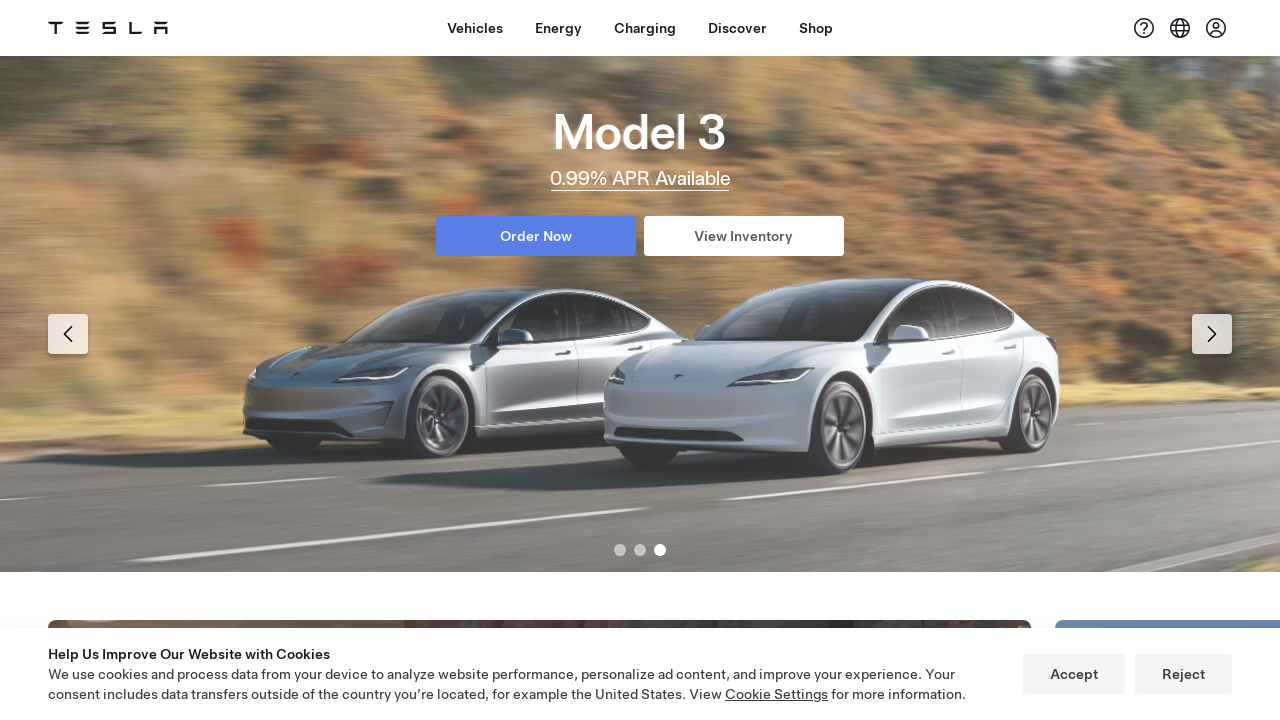

Navigated back in browser history (no effect in clean session)
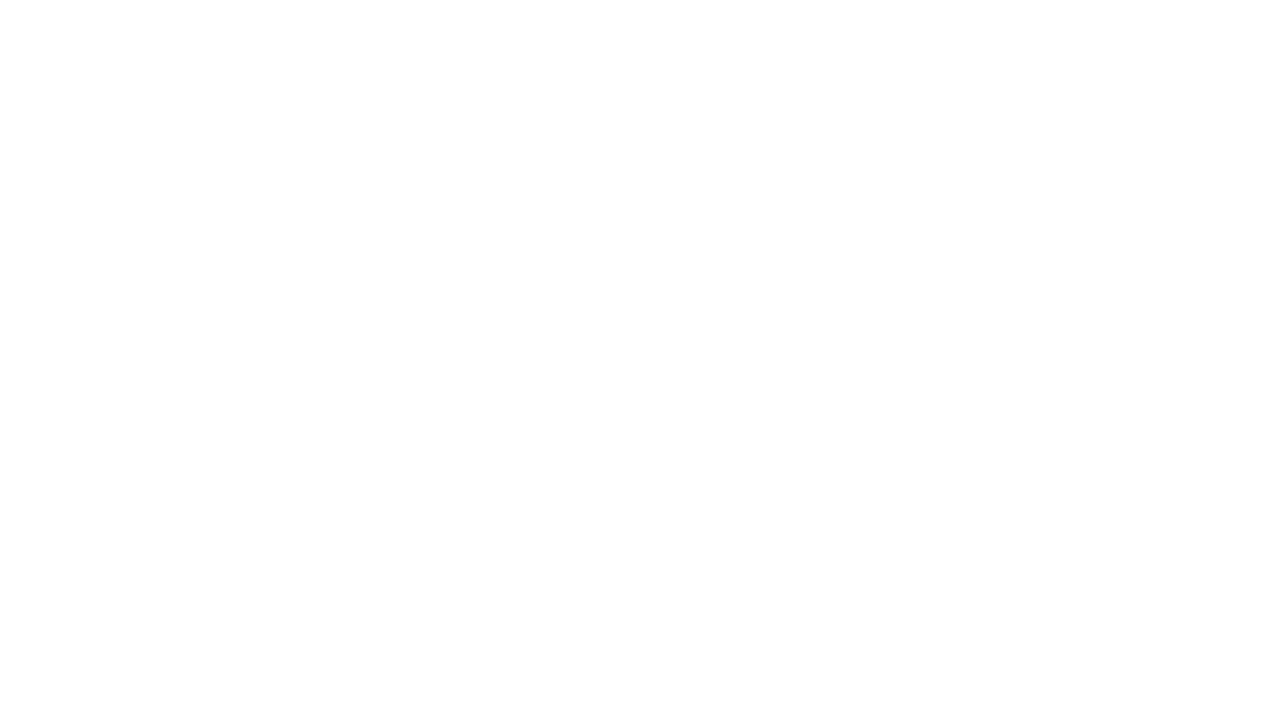

Navigated forward in browser history
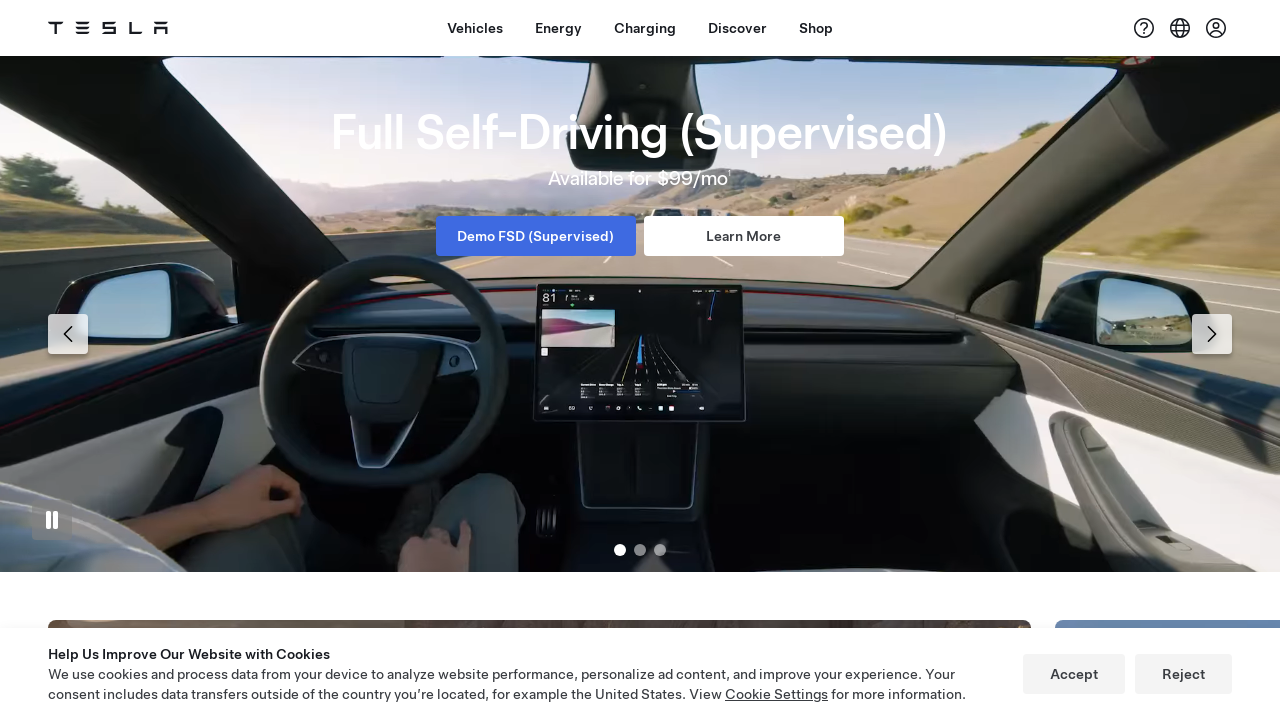

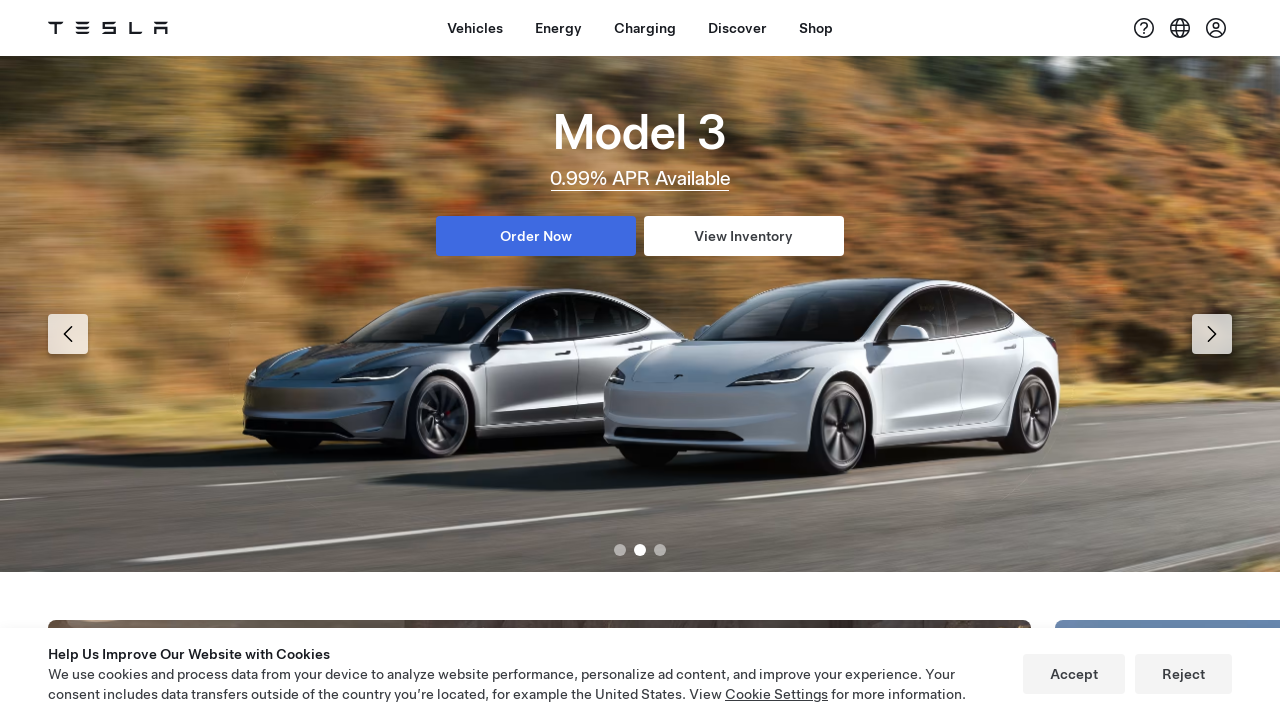